Navigates City of Orange Legistar calendar by selecting 'all years' from year dropdown and City Council from department dropdown to view meeting agendas

Starting URL: https://cityoforange.legistar.com/Calendar.aspx

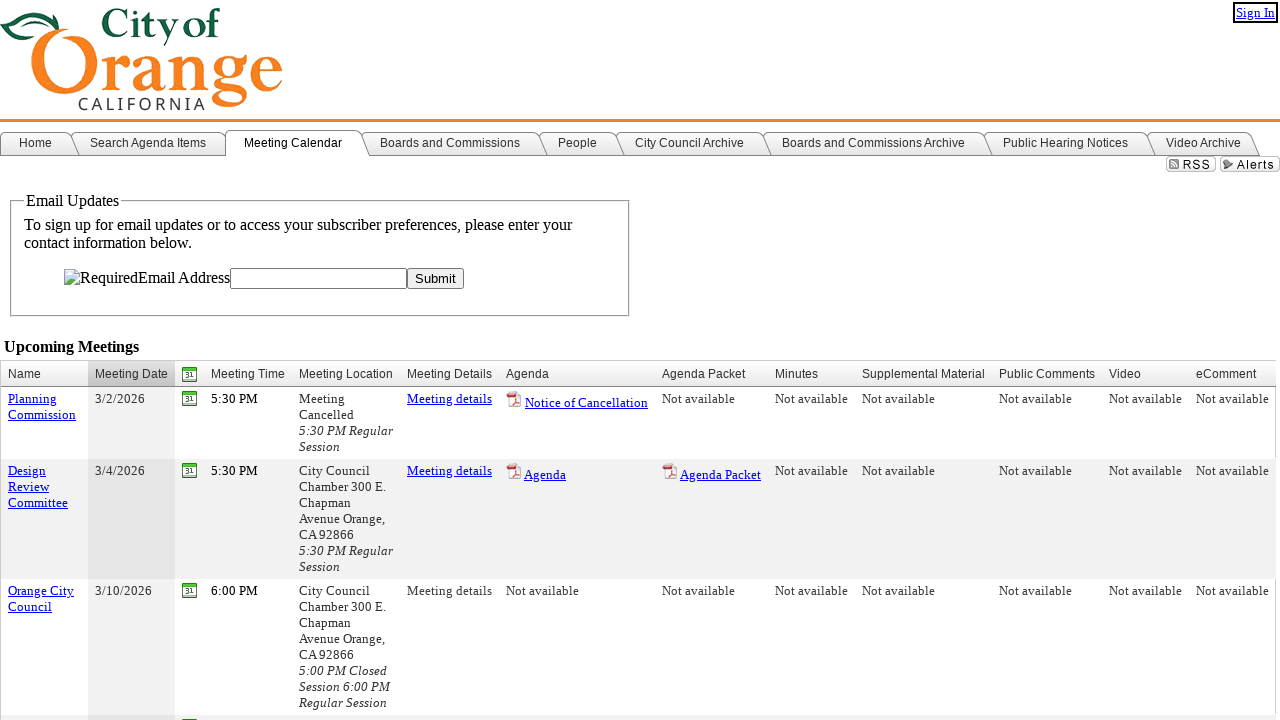

Year dropdown selector is ready
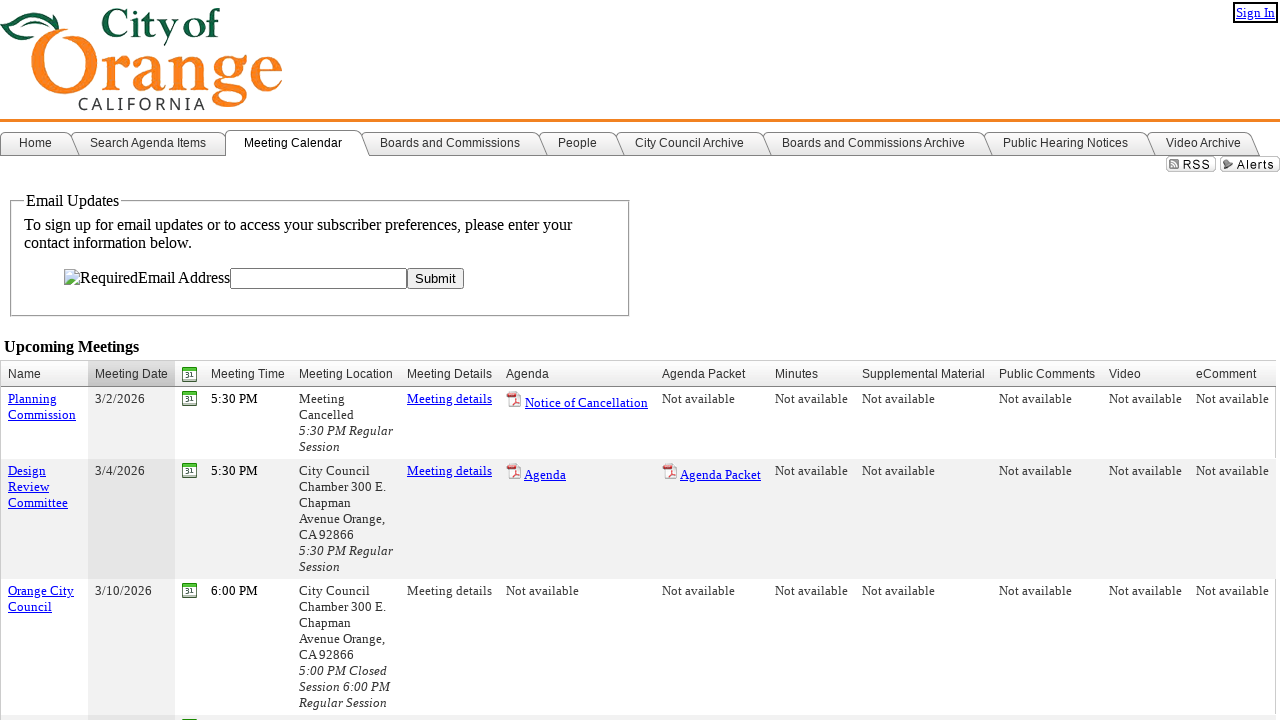

Clicked on year dropdown to open it at (320, 360) on #ctl00_ContentPlaceHolder1_lstYears_Input
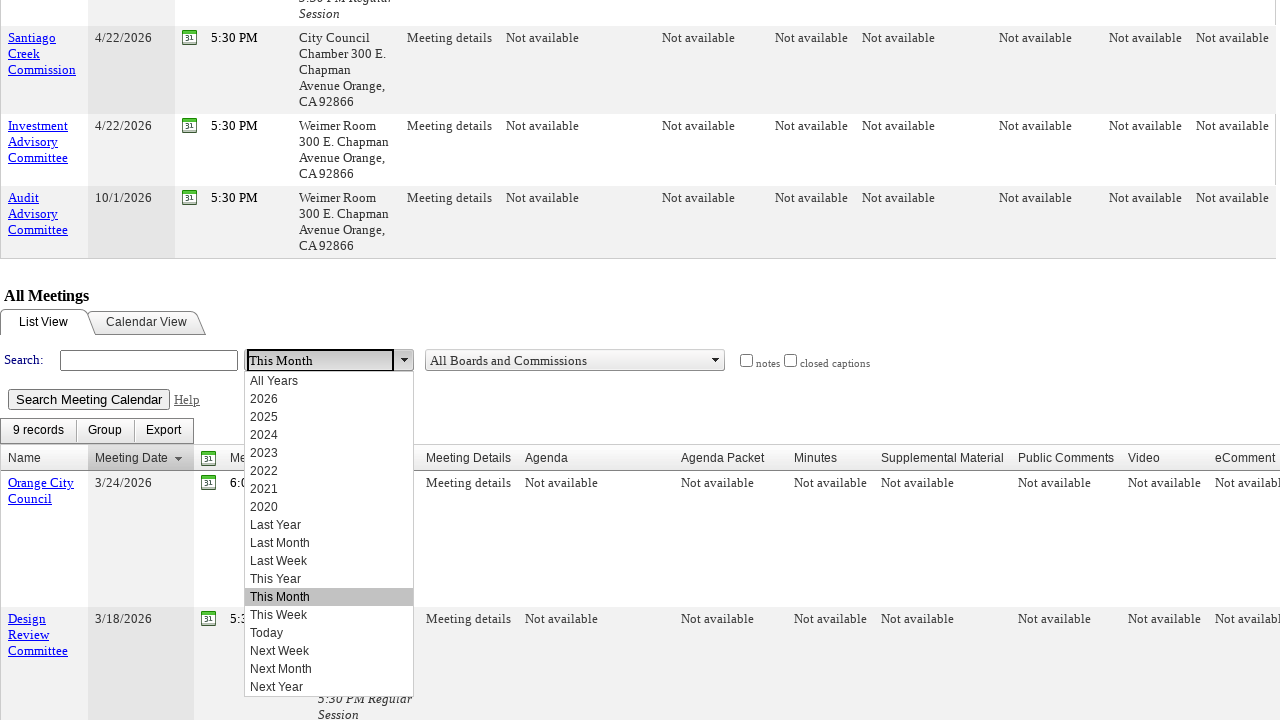

Navigated to 'all years' option using arrow keys
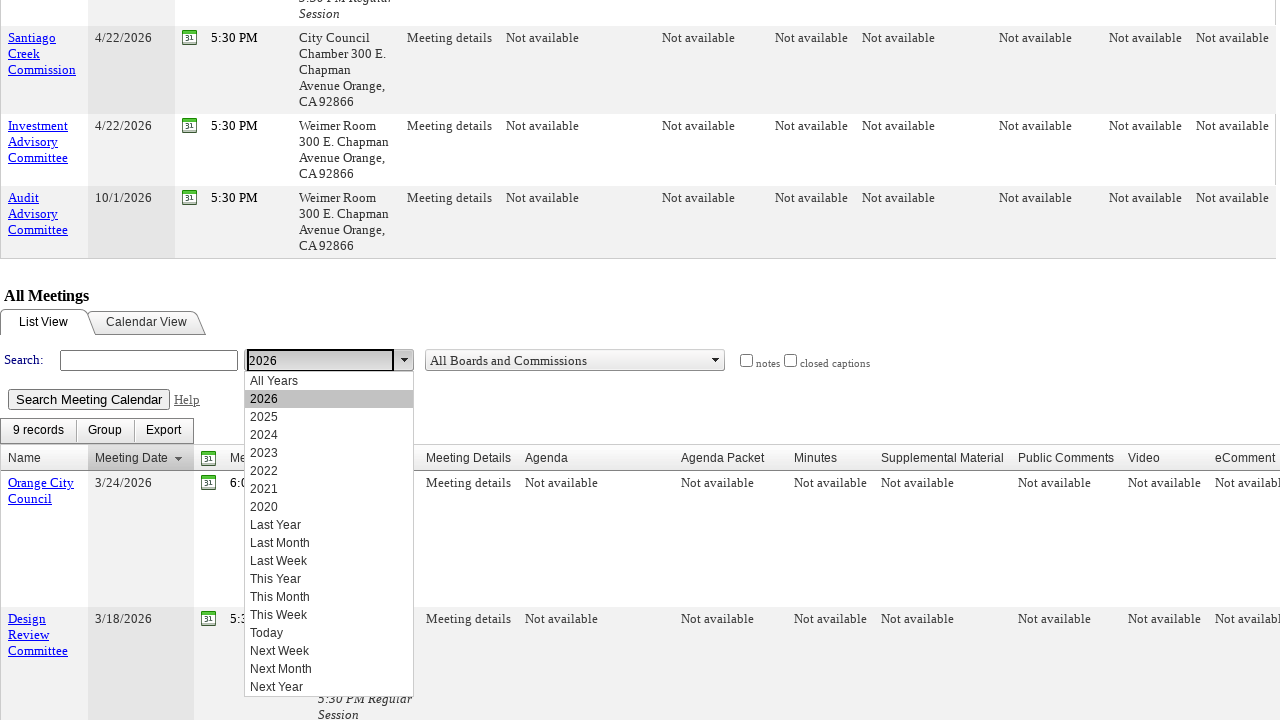

Selected 'all years' from dropdown
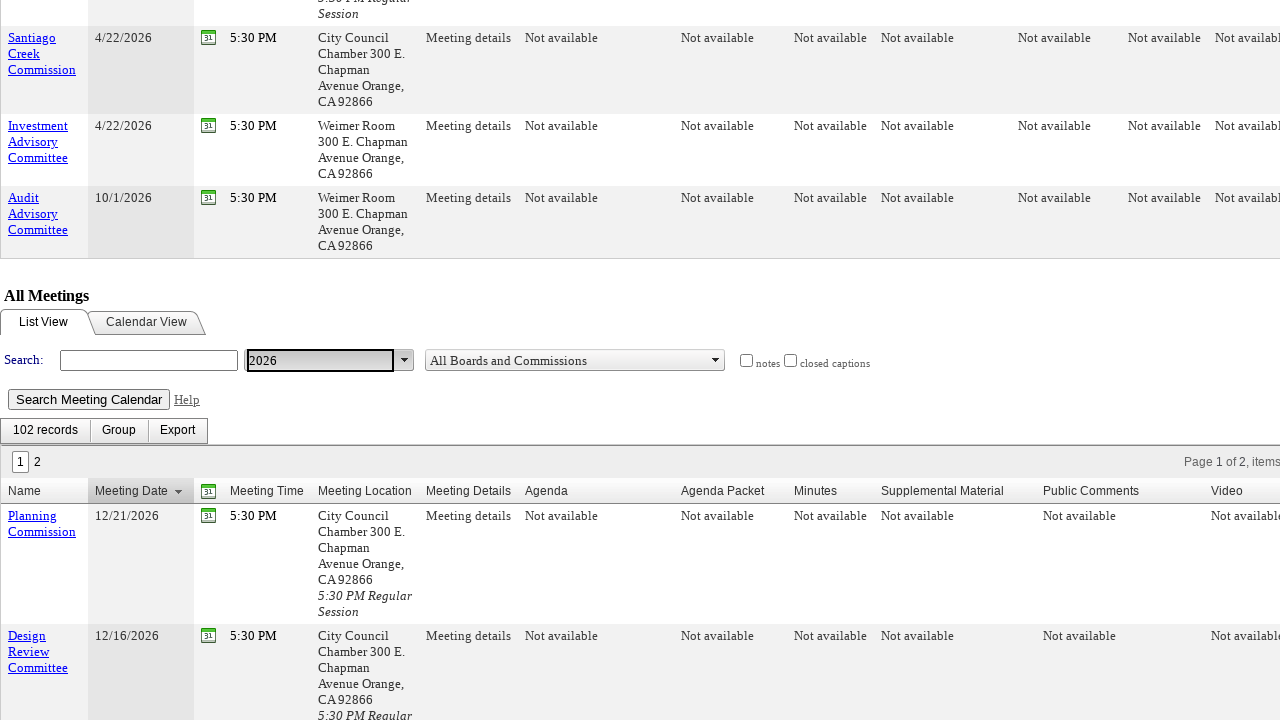

Waited for page to update after selecting all years
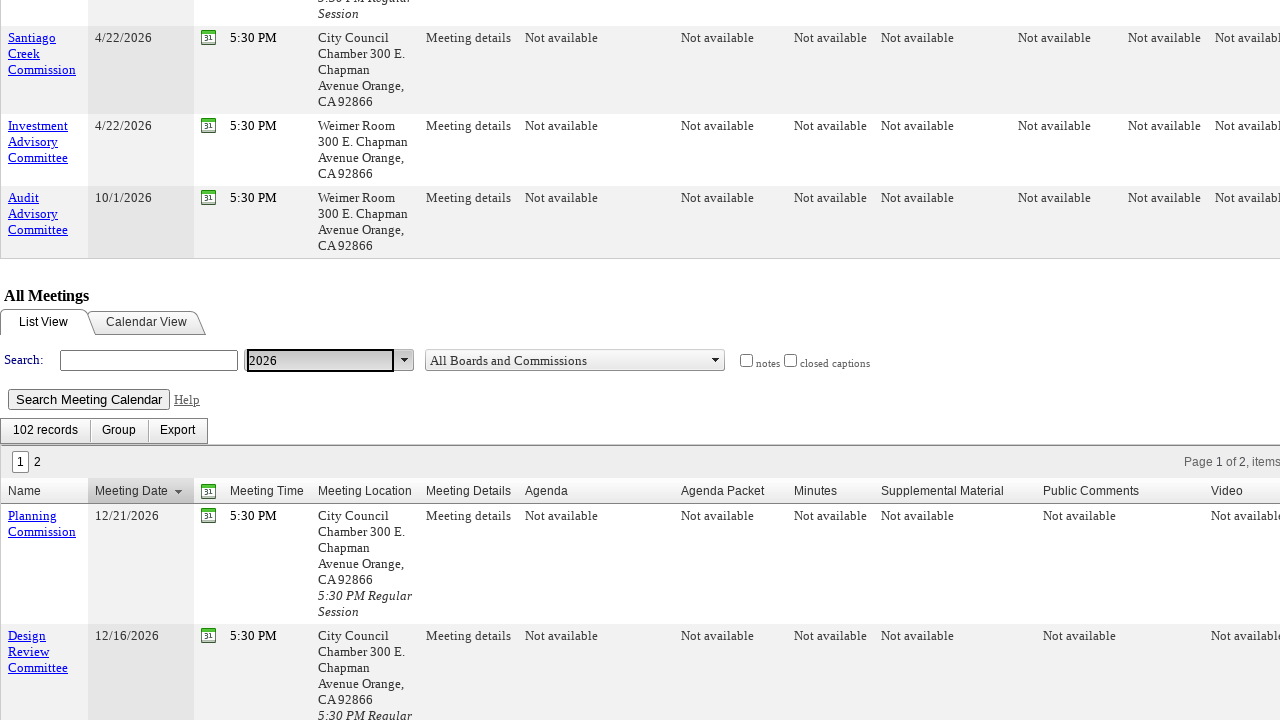

Department dropdown selector is ready
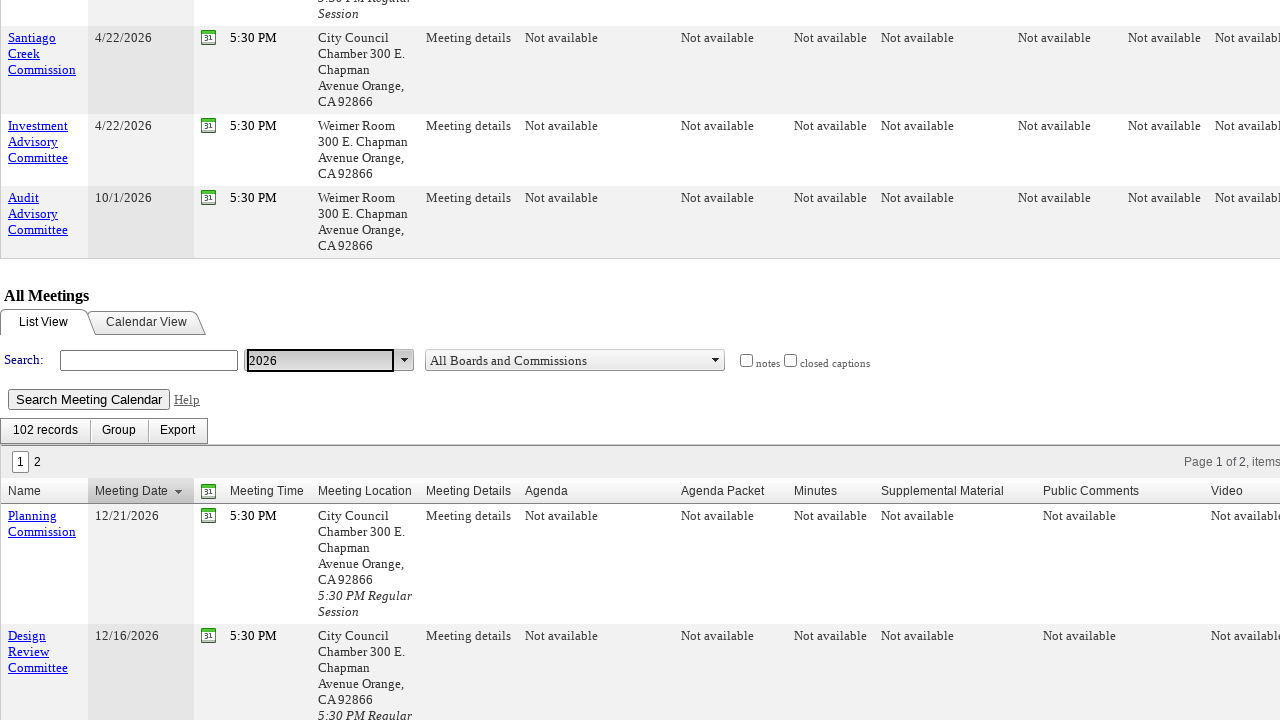

Clicked on department dropdown to open it at (566, 360) on #ctl00_ContentPlaceHolder1_lstBodies_Input
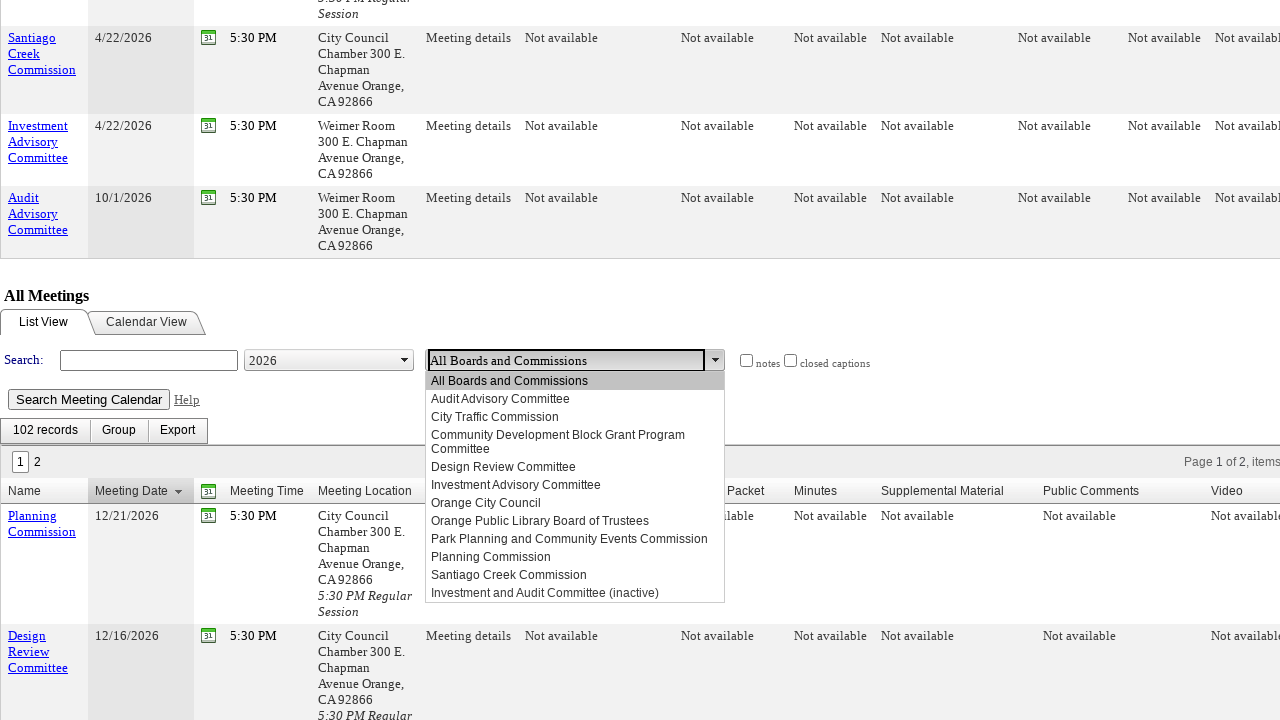

Navigated down to City Council option
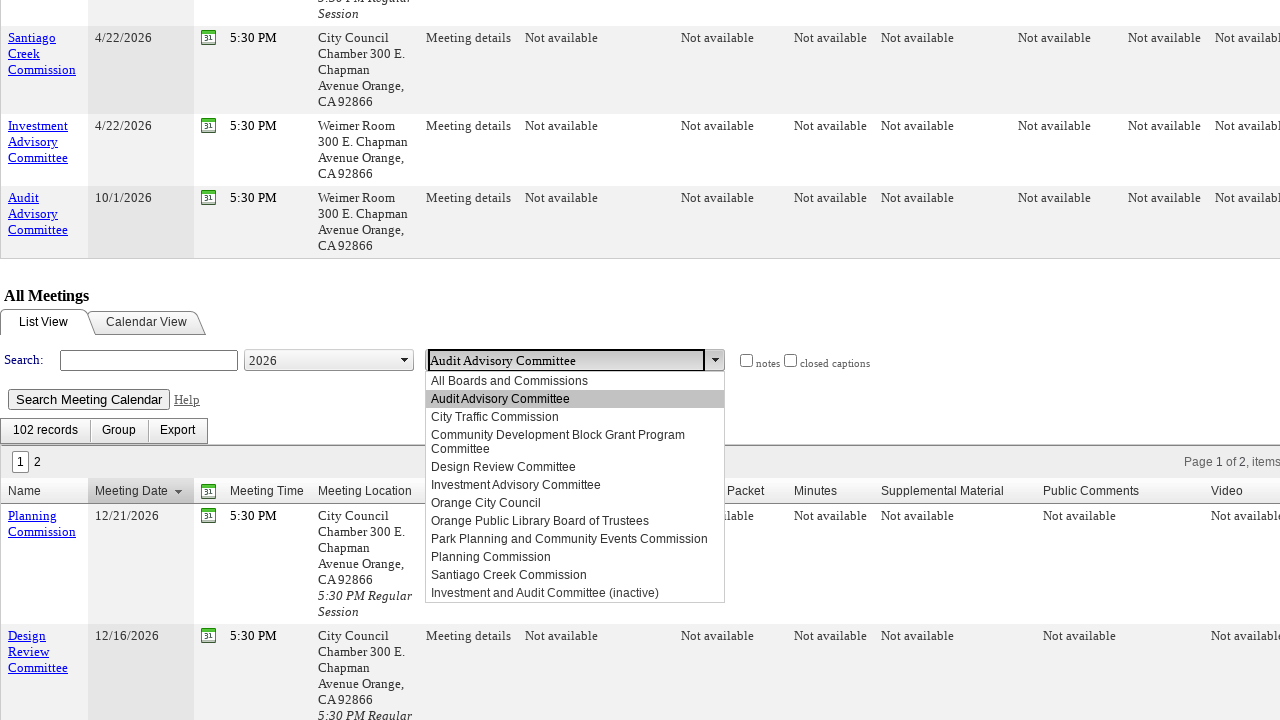

Selected City Council from department dropdown
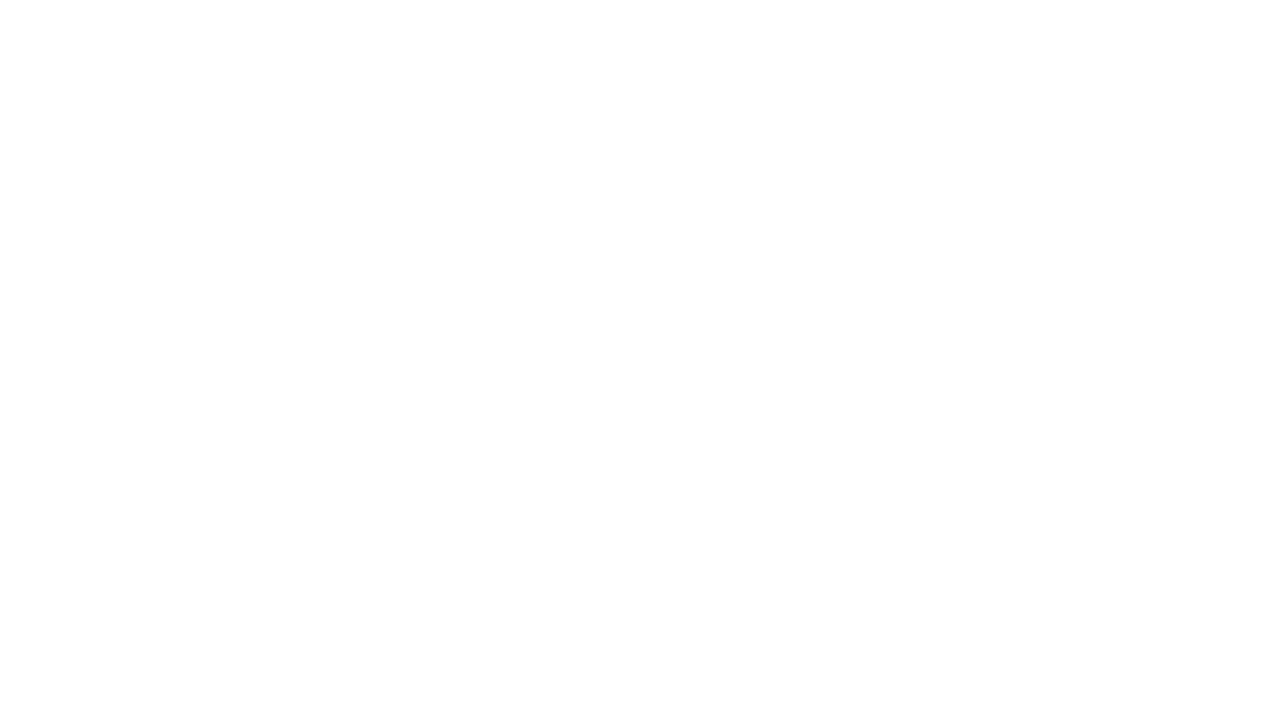

Waited for calendar table to load after selecting City Council
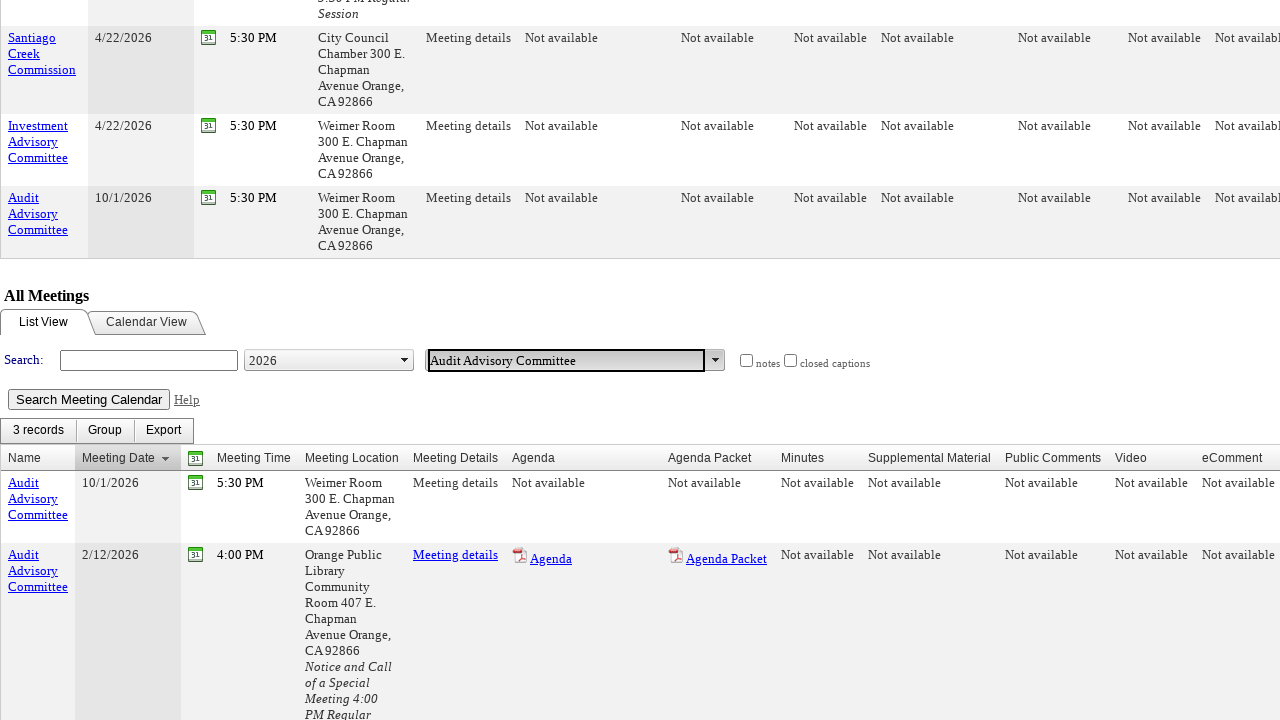

Meeting agendas table loaded successfully
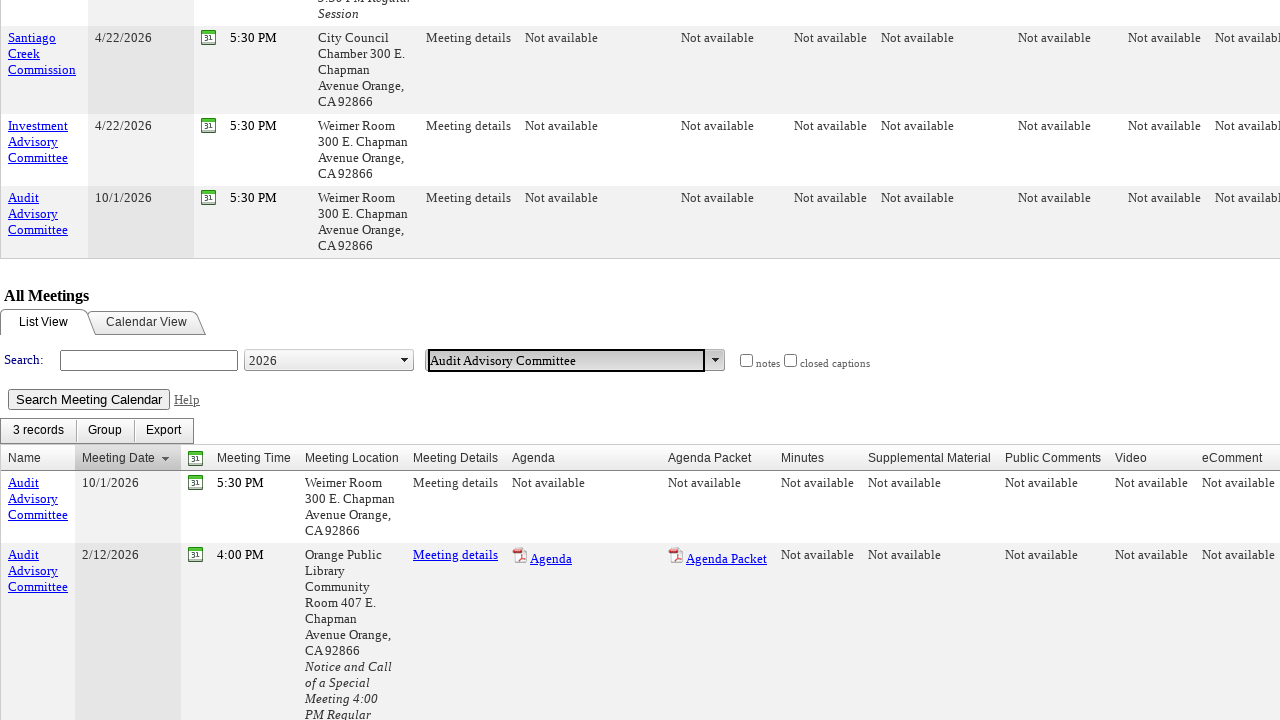

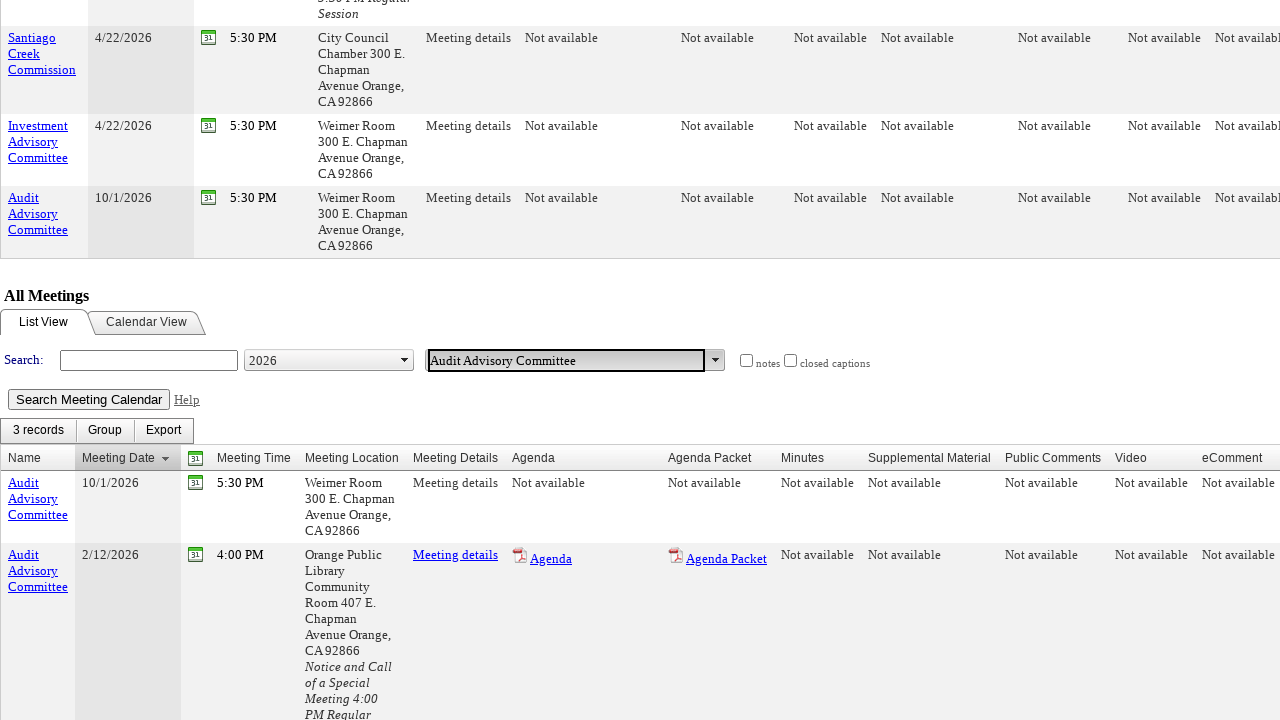